Simple framework validation test that navigates to the Momondo UK travel website and maximizes the browser window to verify the setup works correctly.

Starting URL: https://www.momondo.co.uk

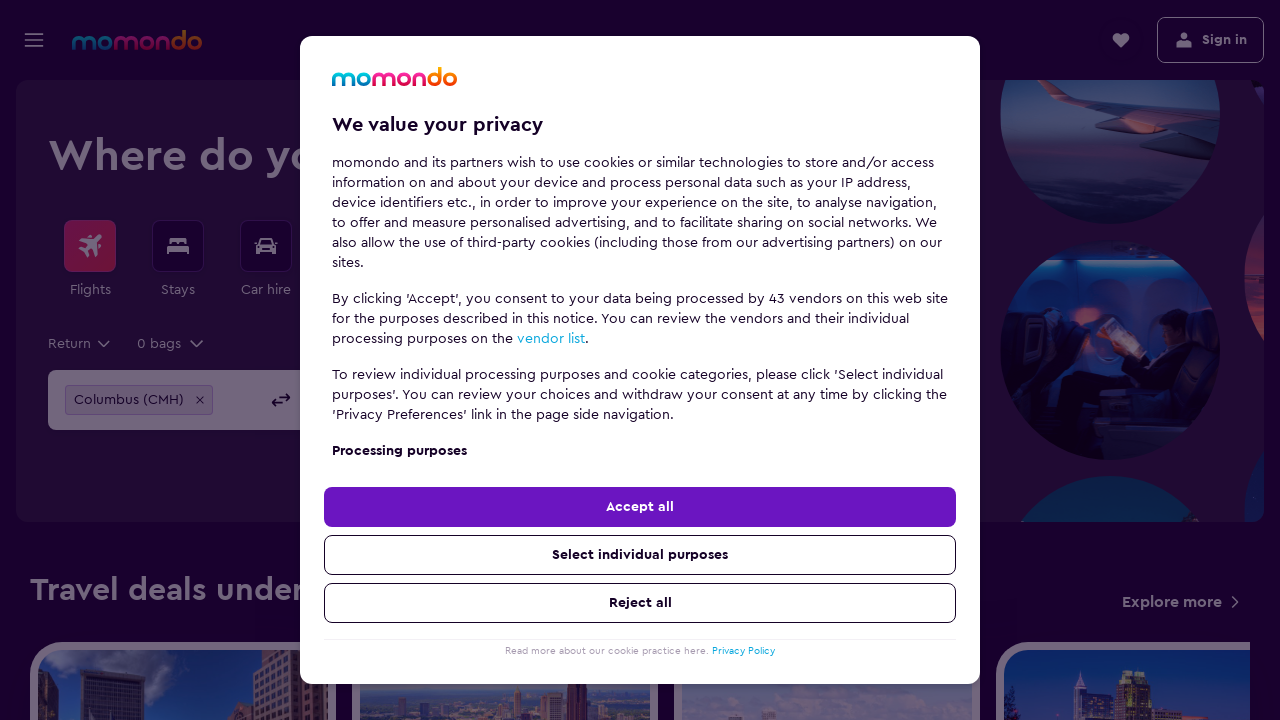

Navigated to Momondo UK website
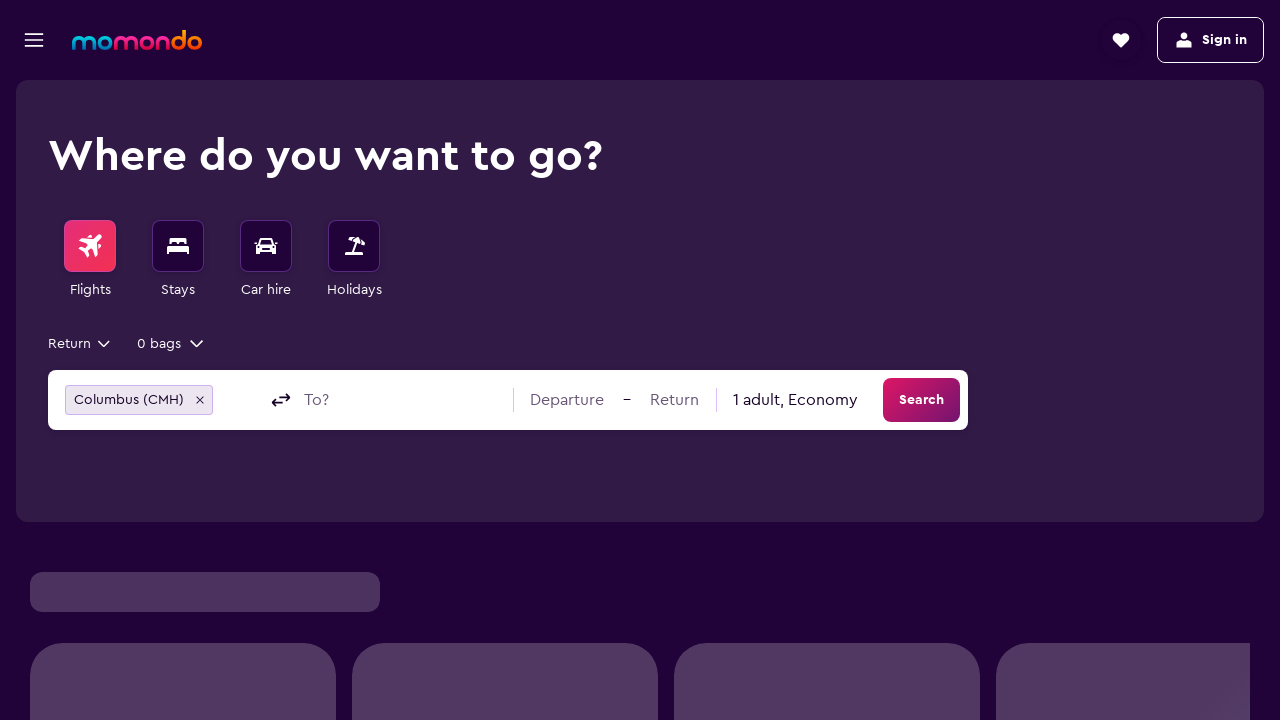

Set viewport size to 1920x1080
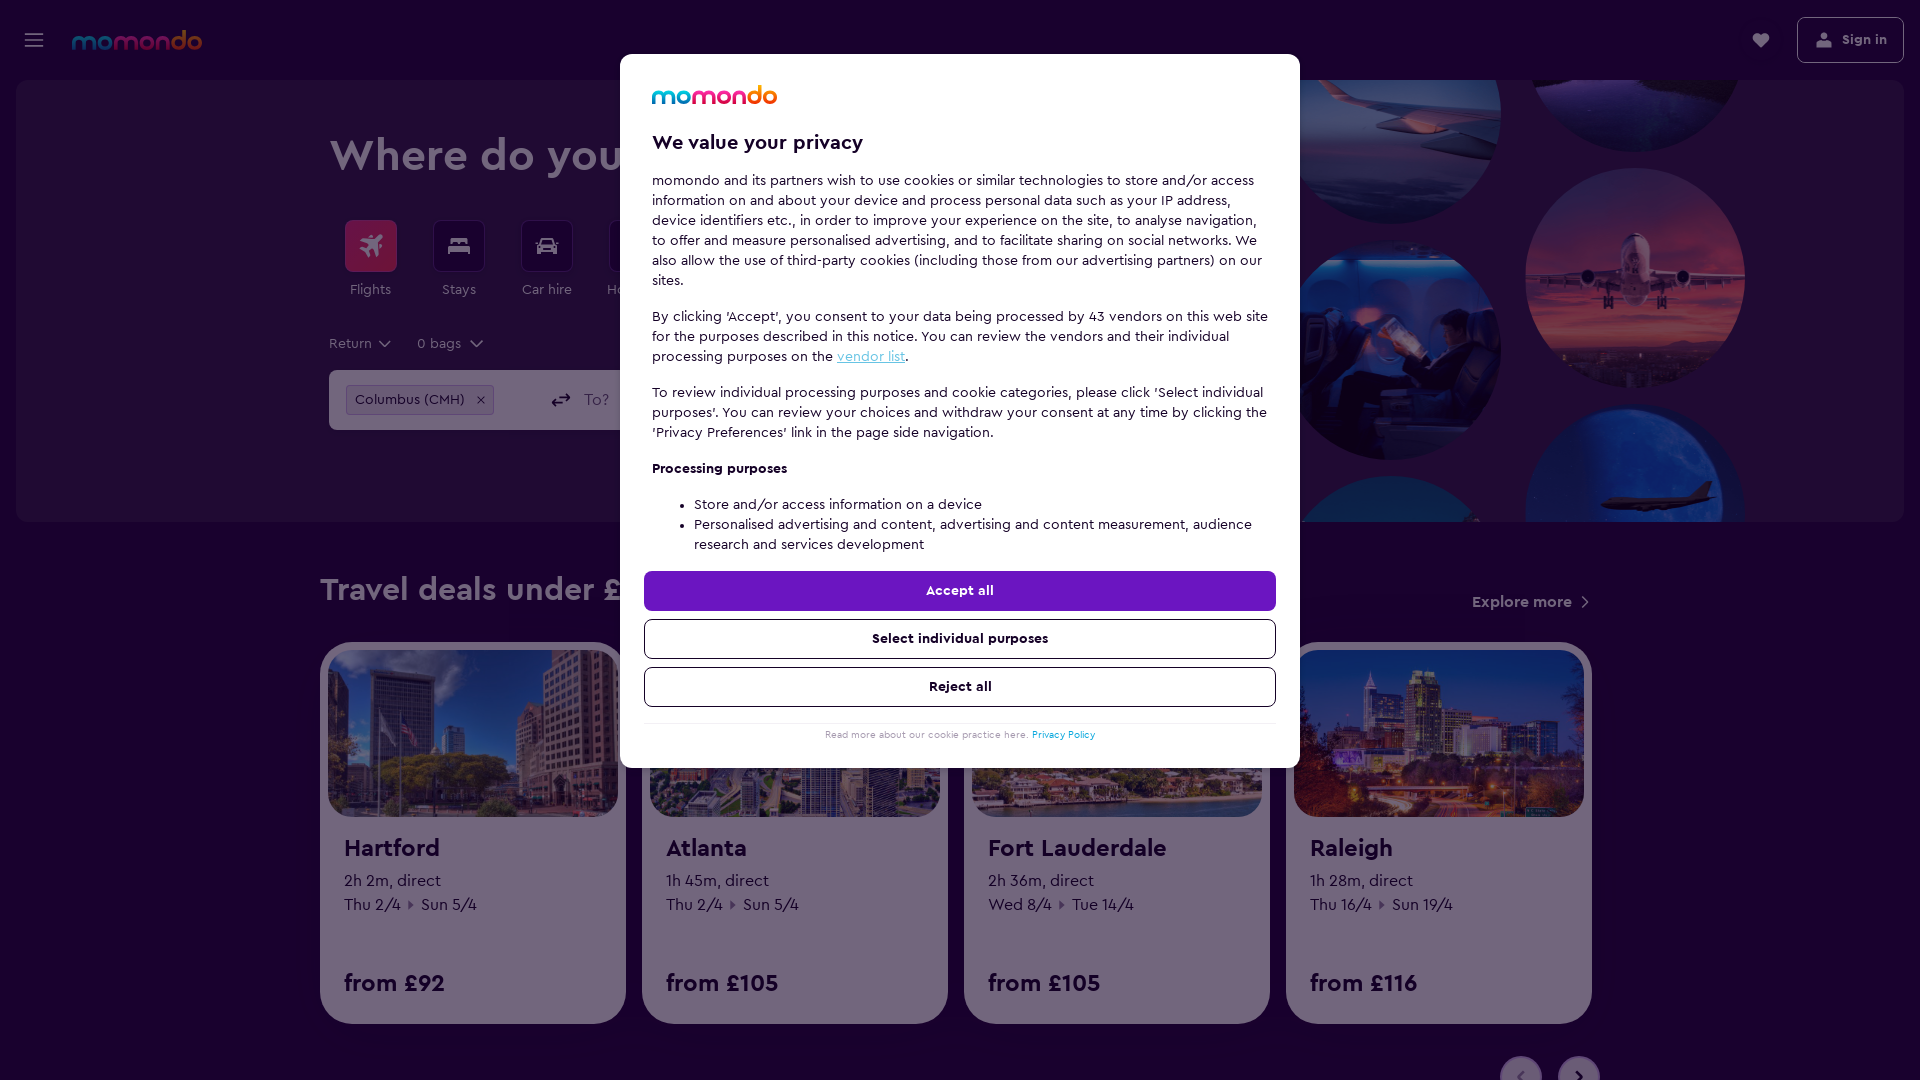

Page fully loaded and DOM content parsed
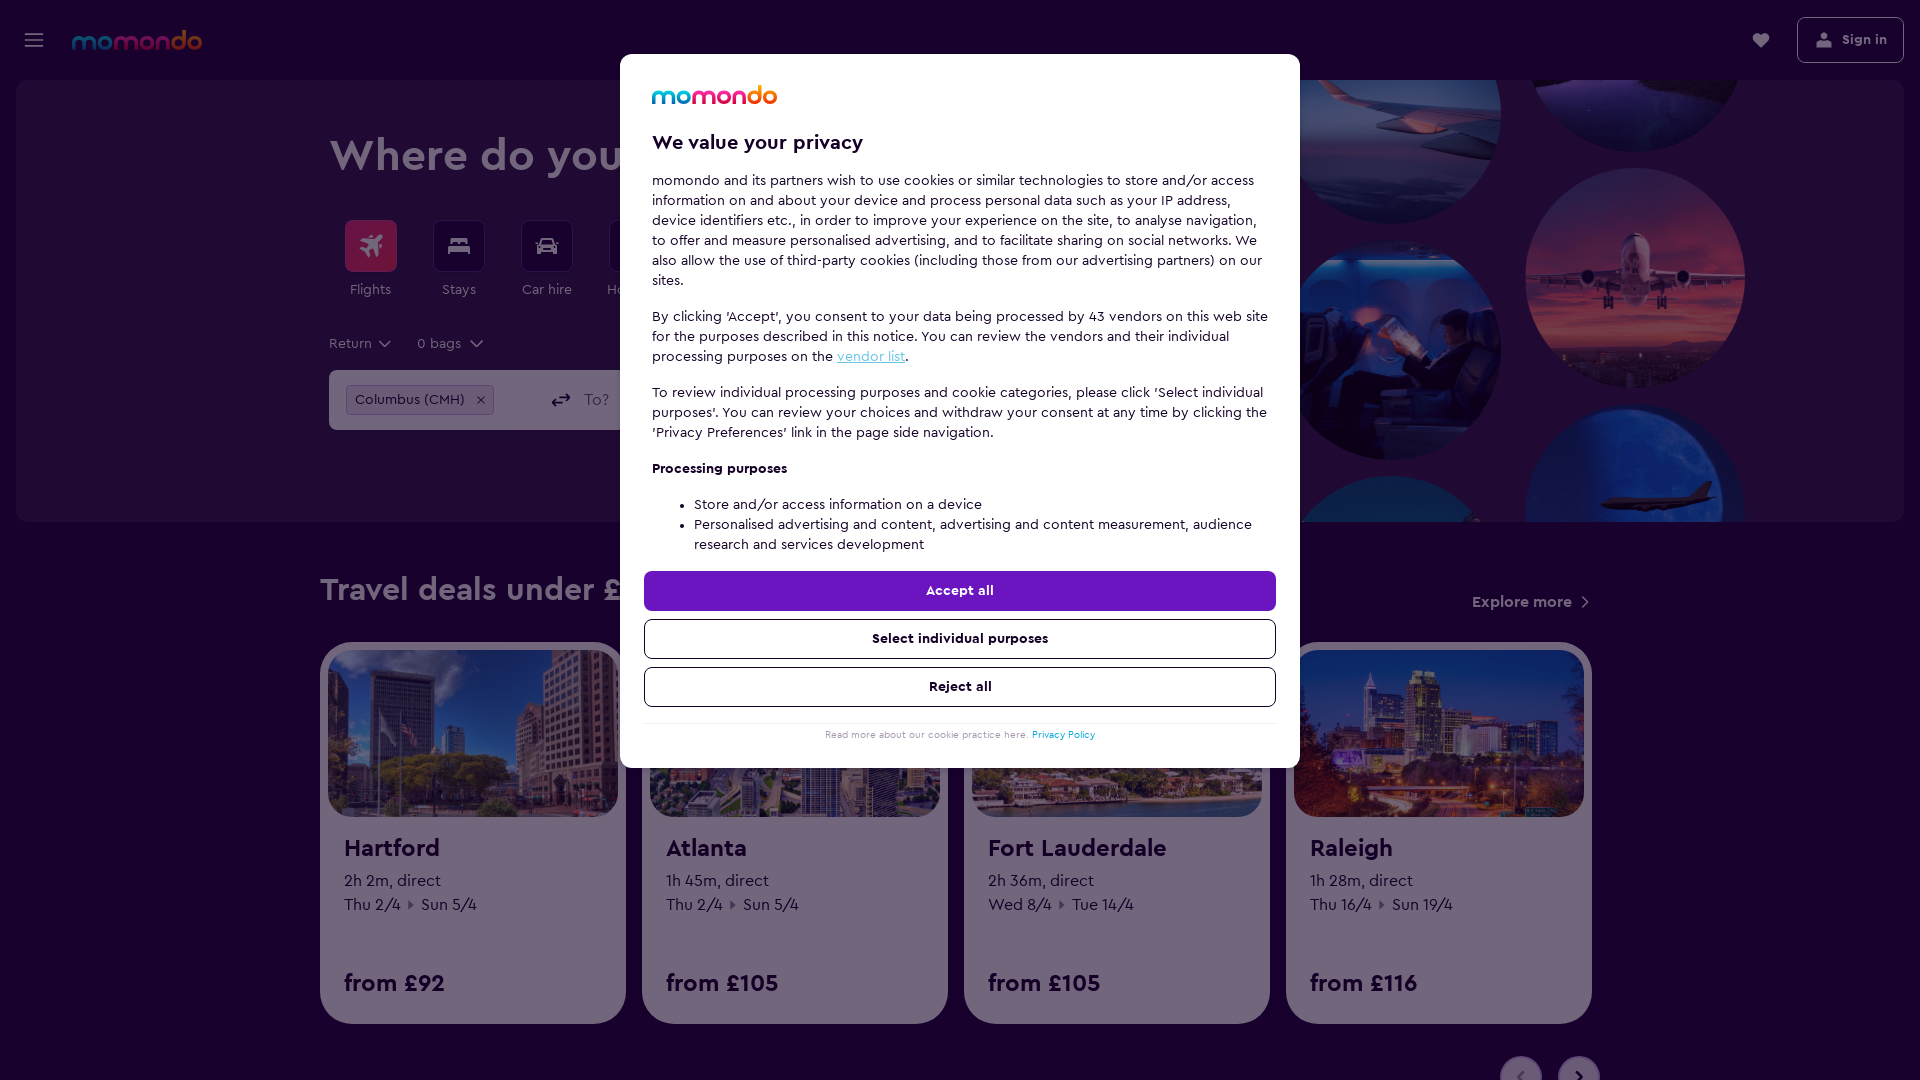

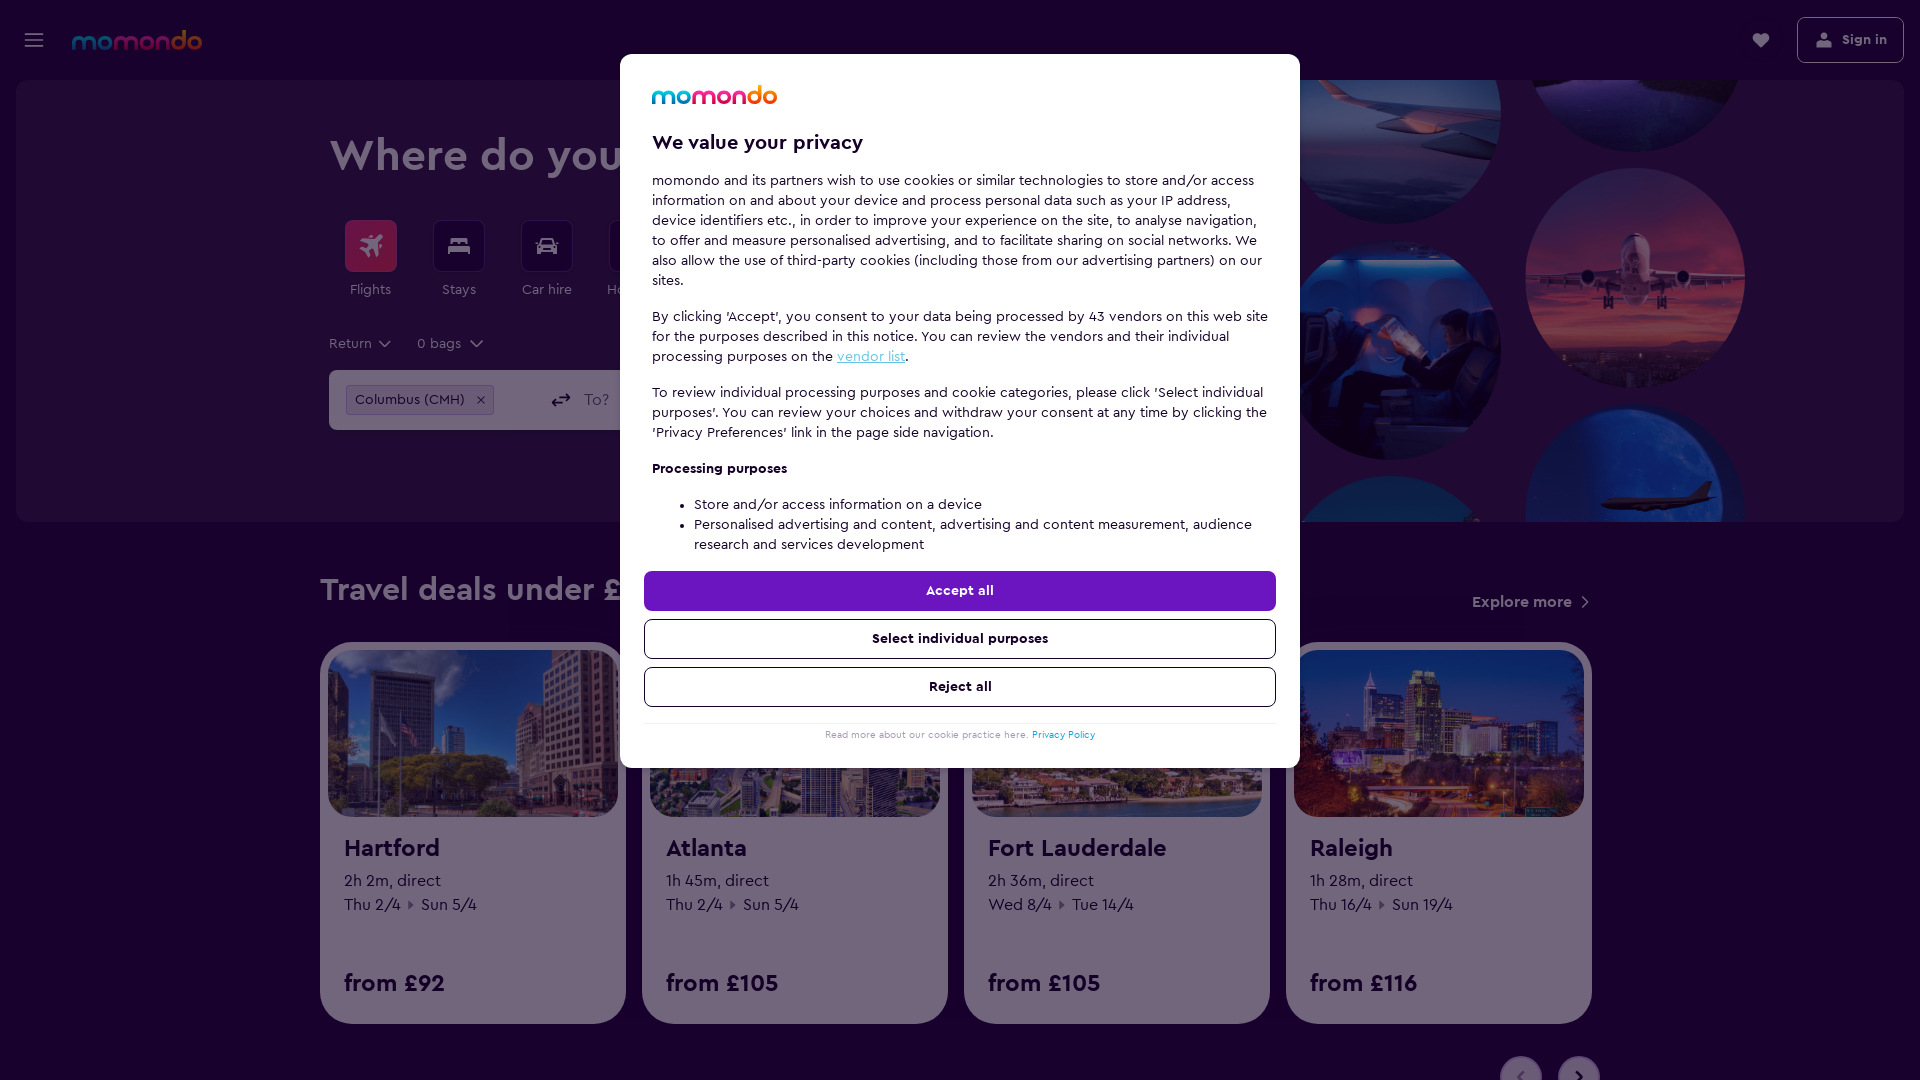